Tests dropdown selection functionality by selecting an option from a dropdown menu

Starting URL: https://the-internet.herokuapp.com/dropdown

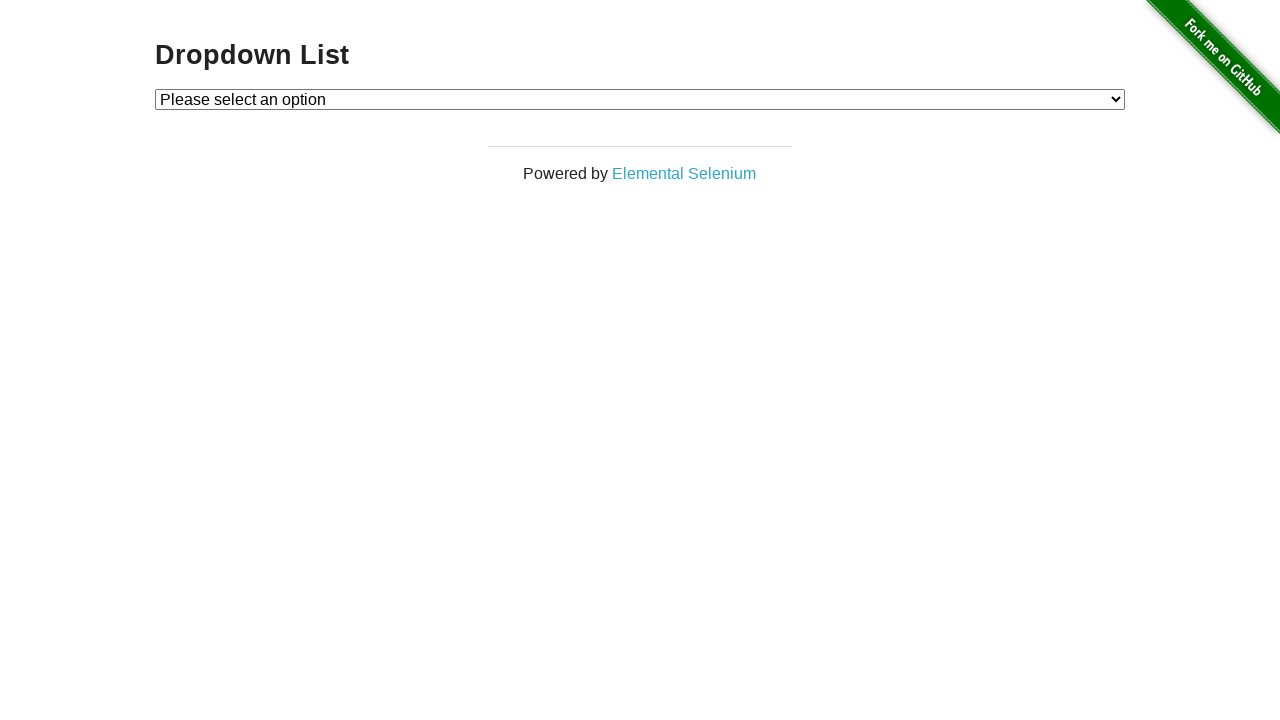

Navigated to dropdown test page
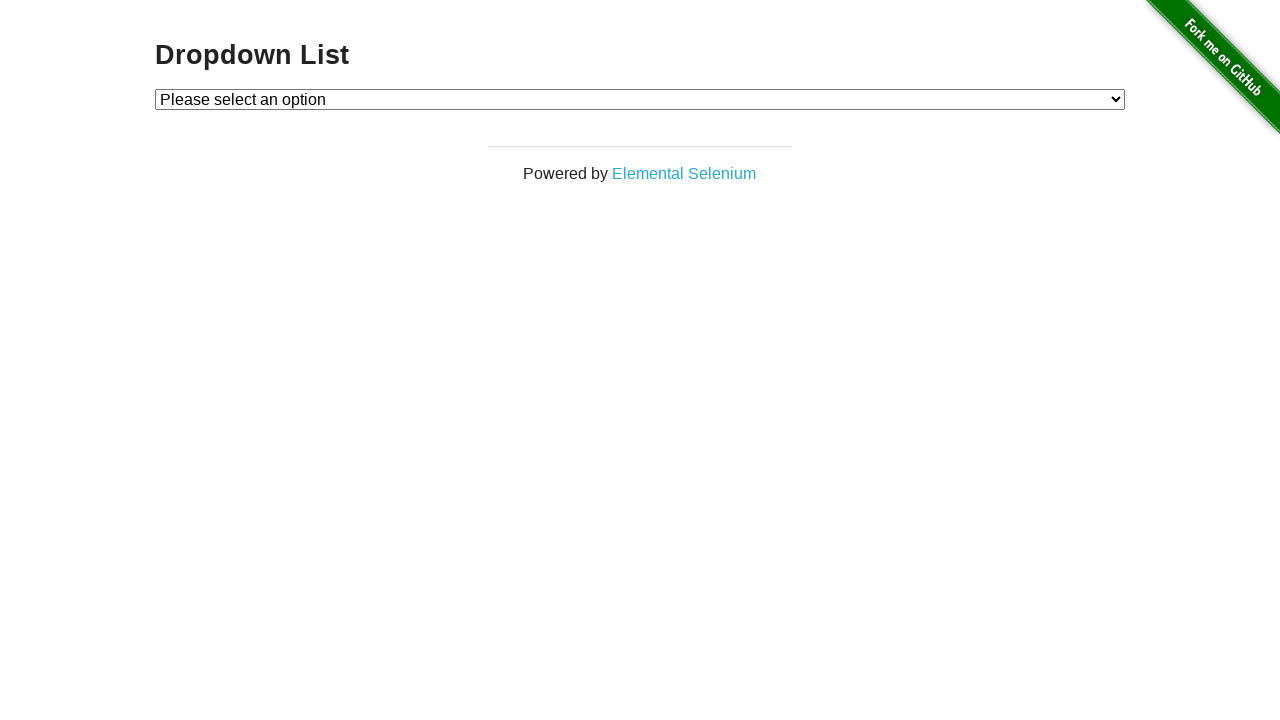

Located dropdown element
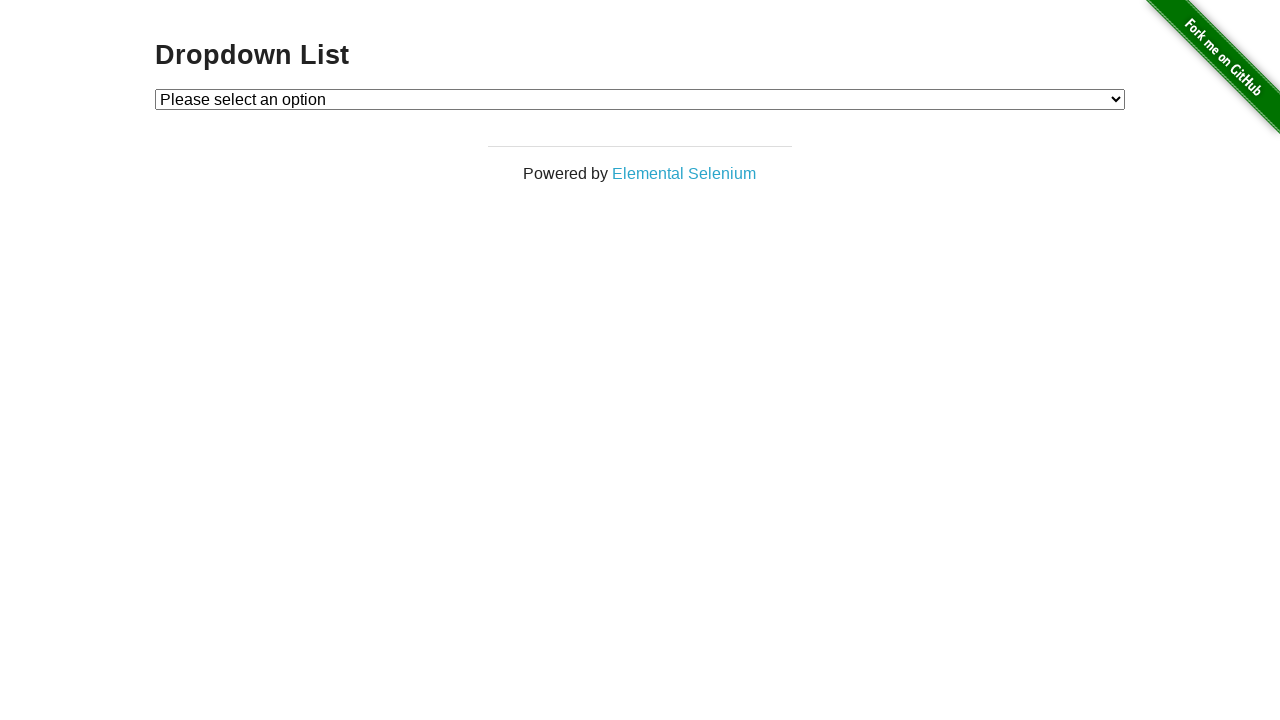

Selected 'Option 1' from dropdown menu on #dropdown
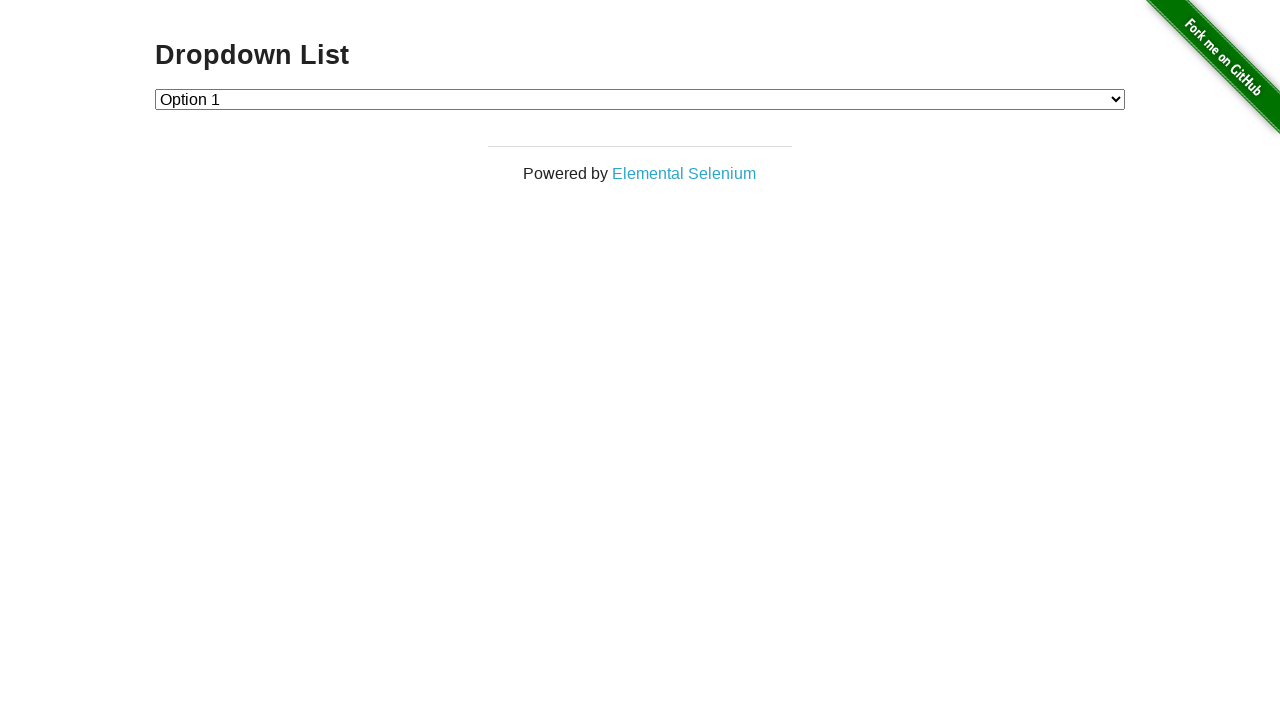

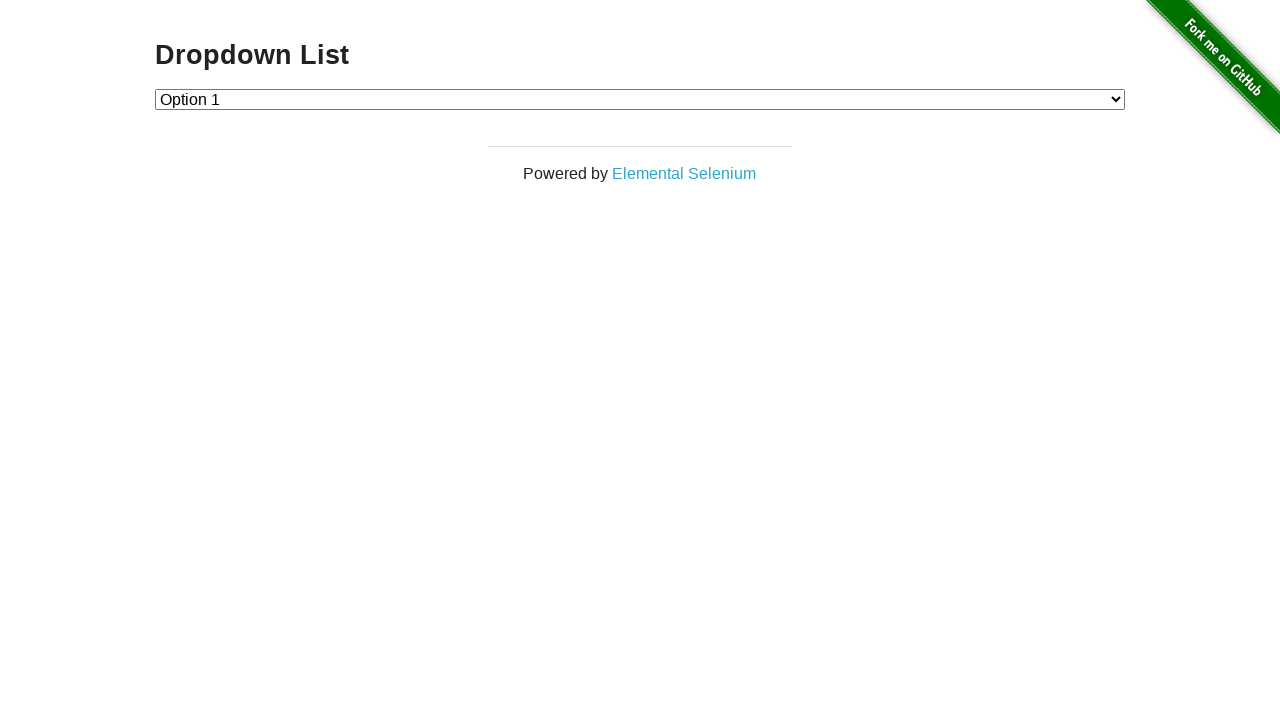